Tests login validation by entering invalid credentials and checking for error message

Starting URL: https://login.salesforce.com/

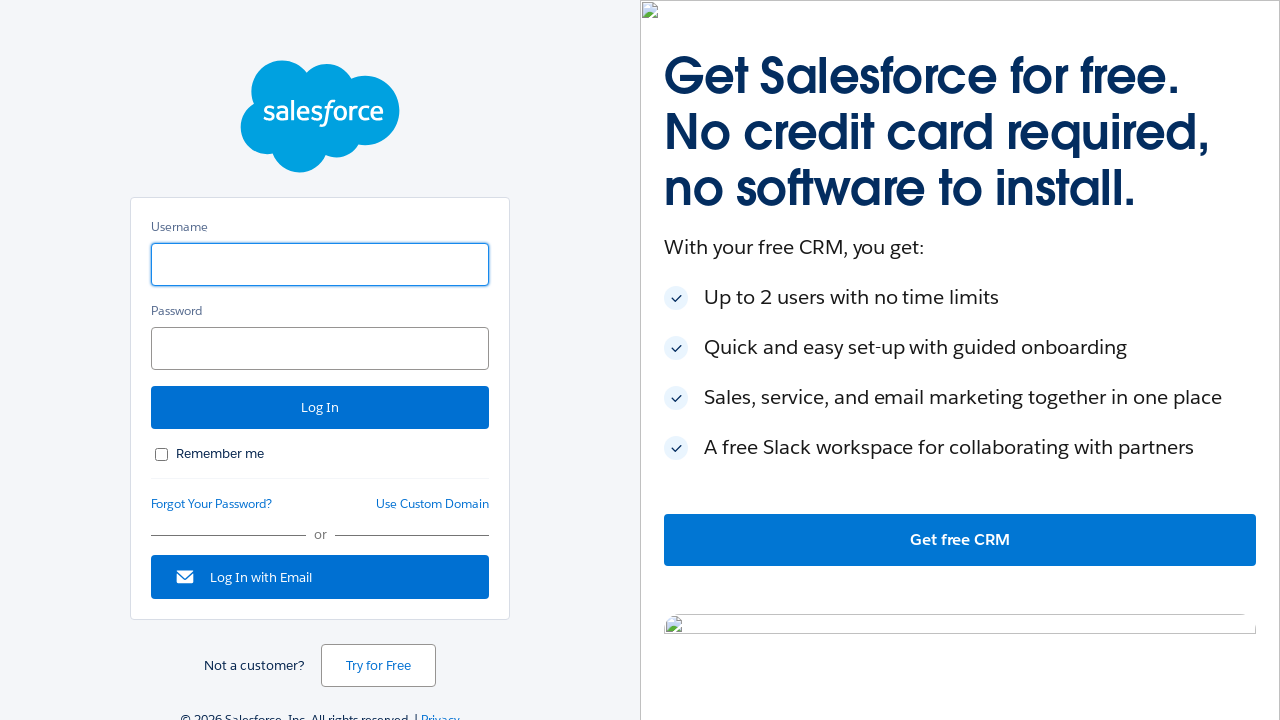

Entered invalid username '123' in username field on #username
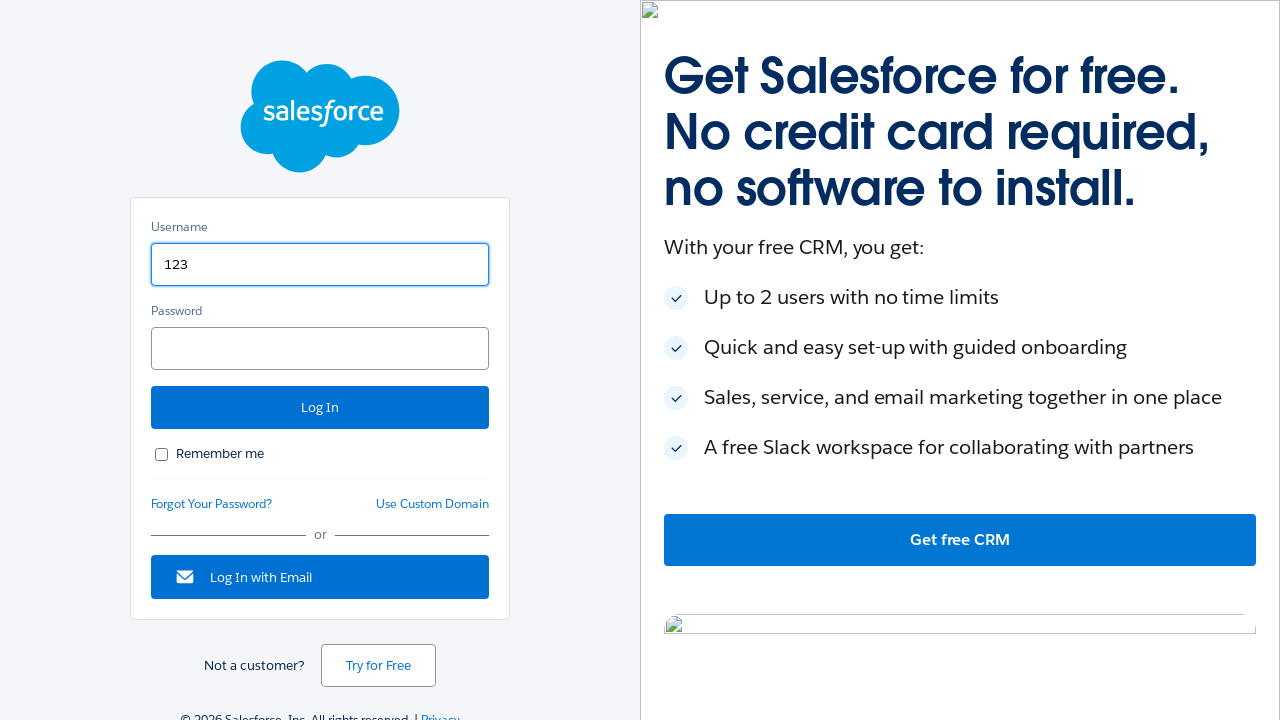

Entered invalid password '22131' in password field on #password
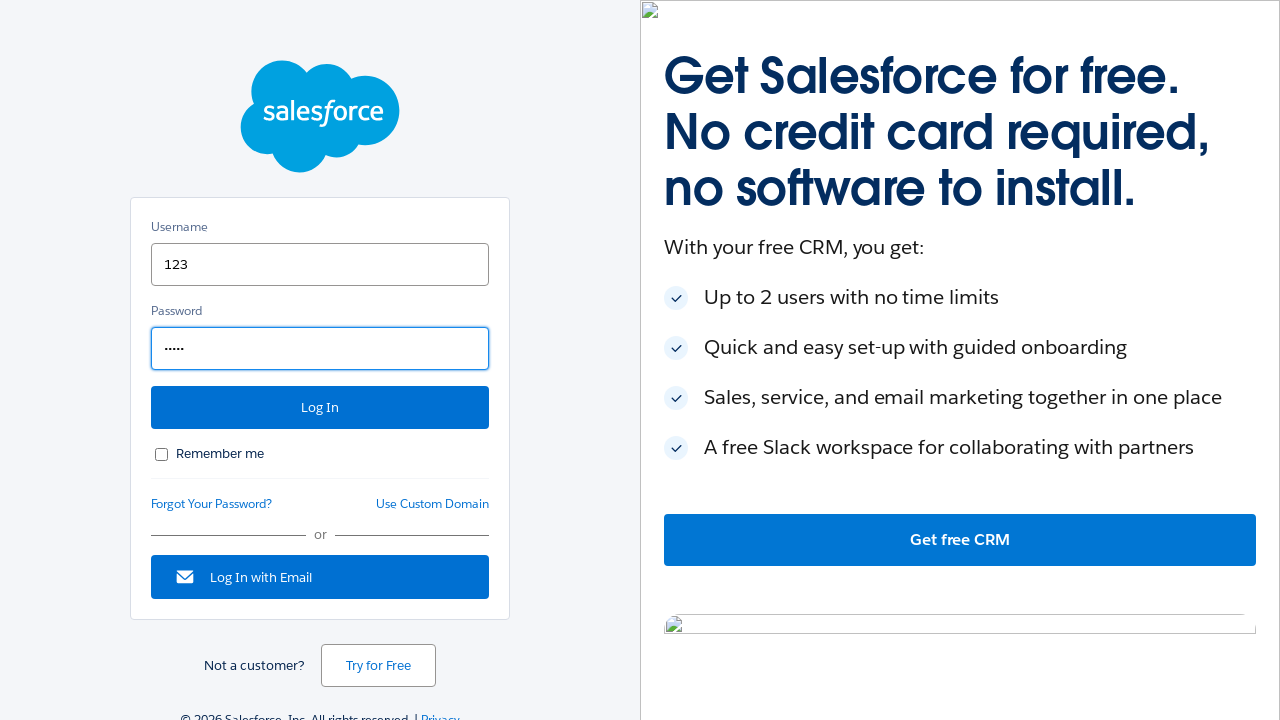

Clicked login button to submit invalid credentials at (320, 408) on #Login
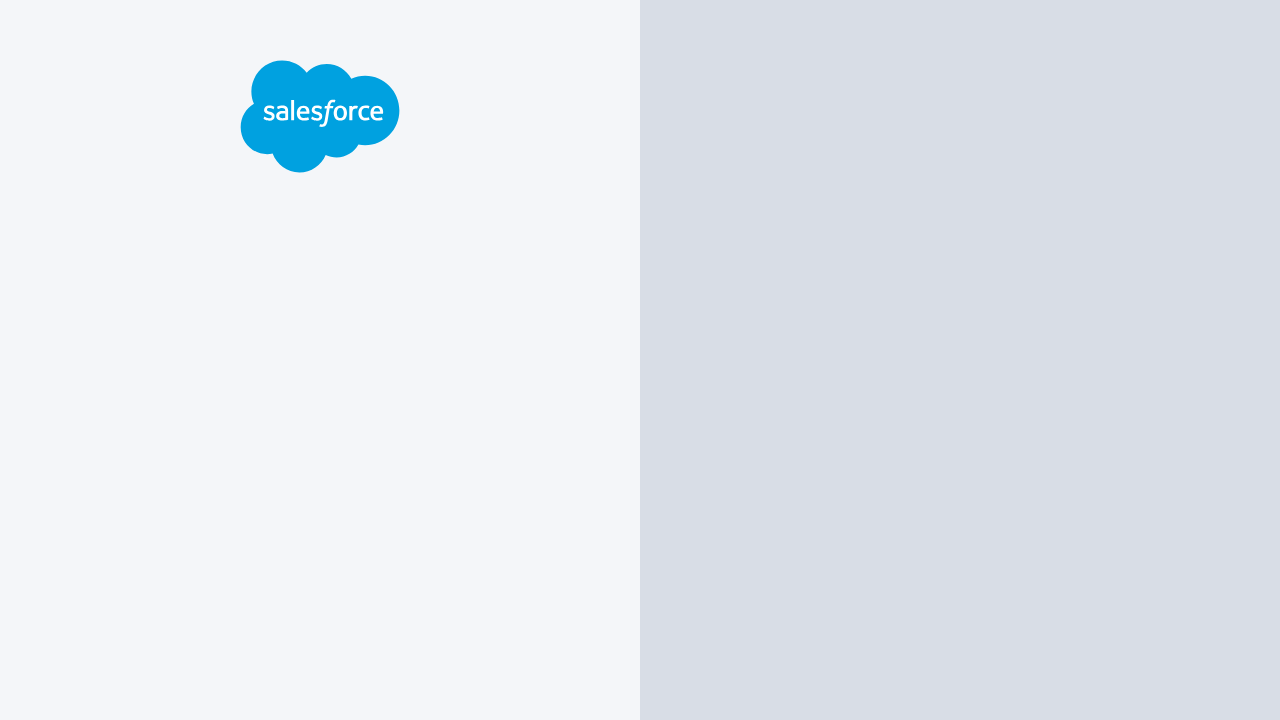

Error message appeared after failed login attempt
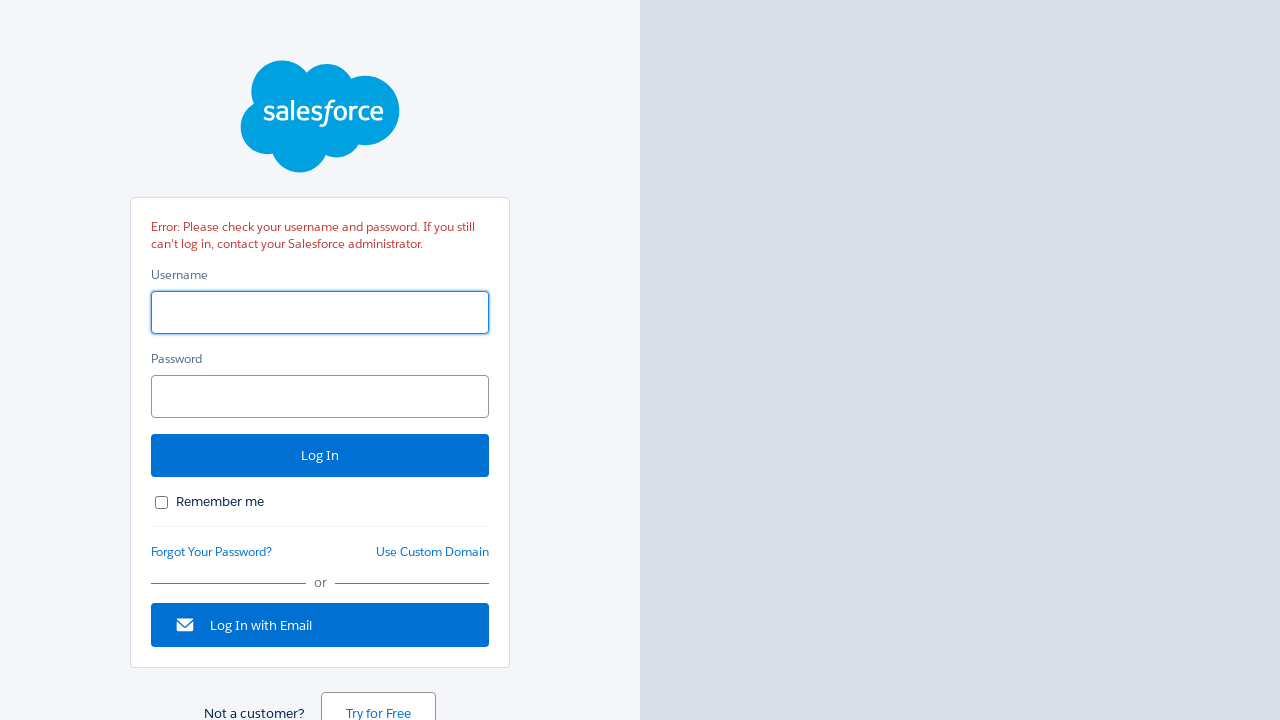

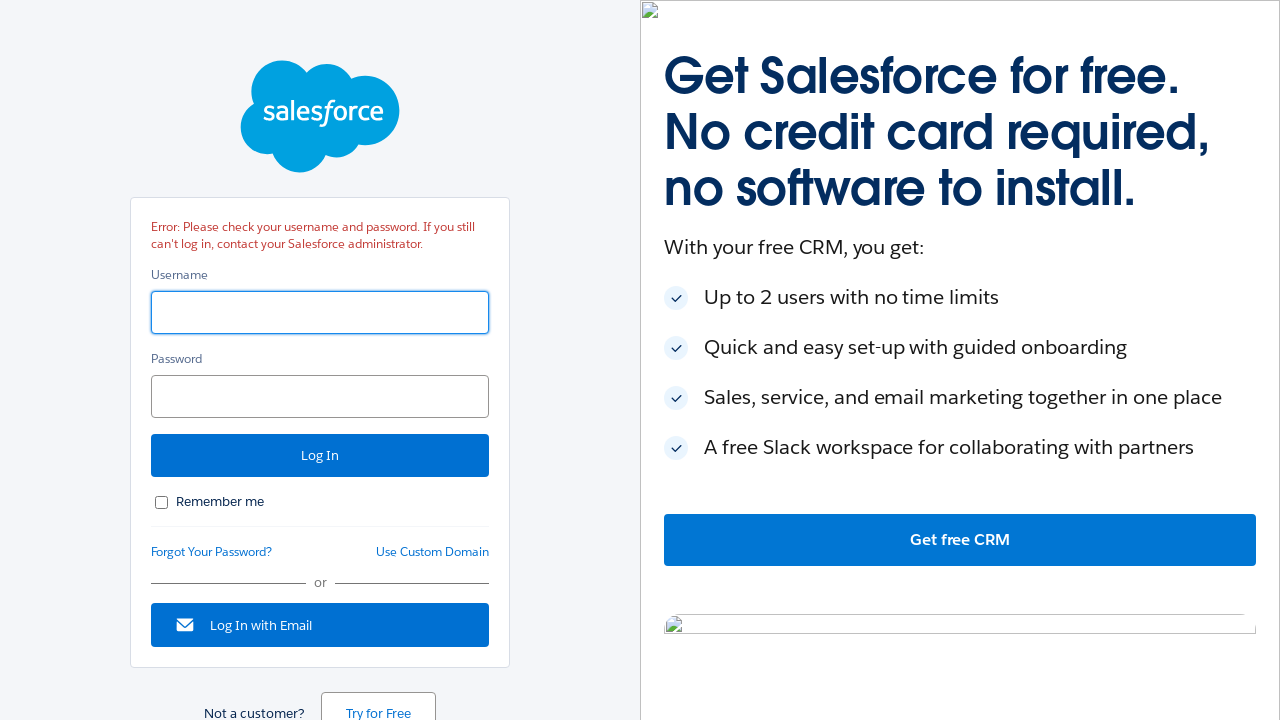